Tests that the clear completed button displays correct text after completing an item

Starting URL: https://demo.playwright.dev/todomvc

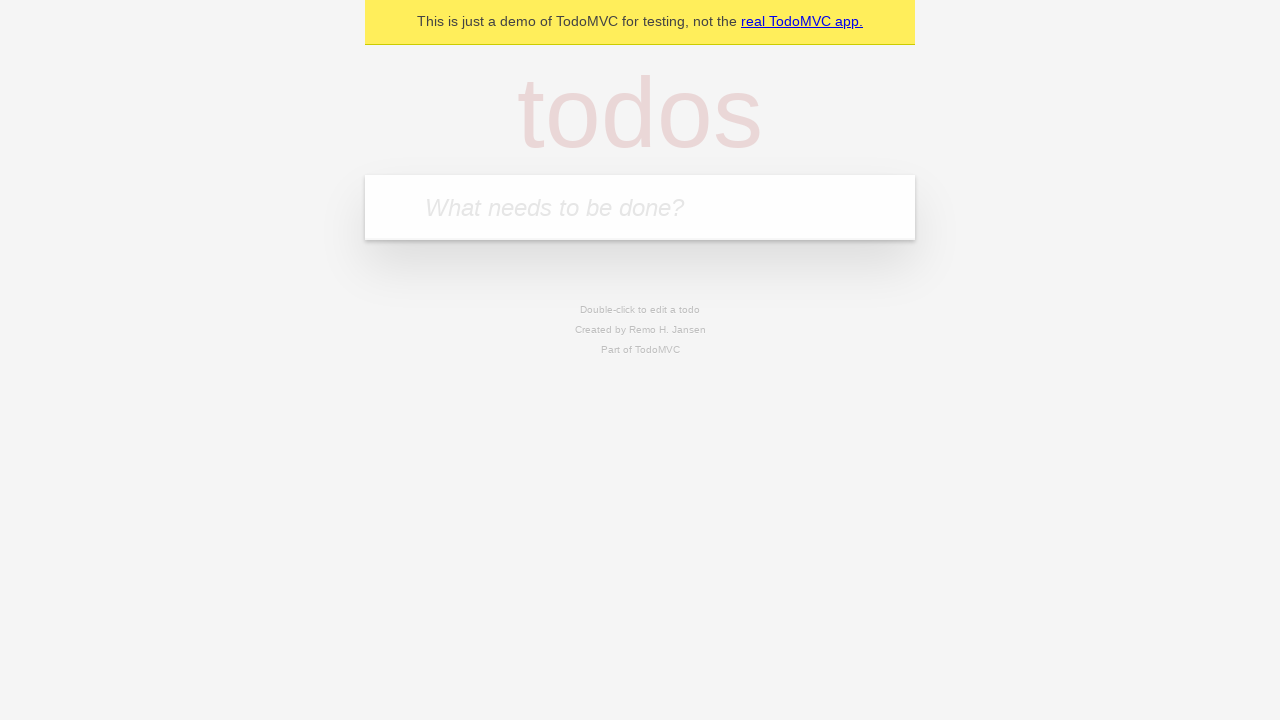

Filled todo input with 'buy some cheese' on .new-todo
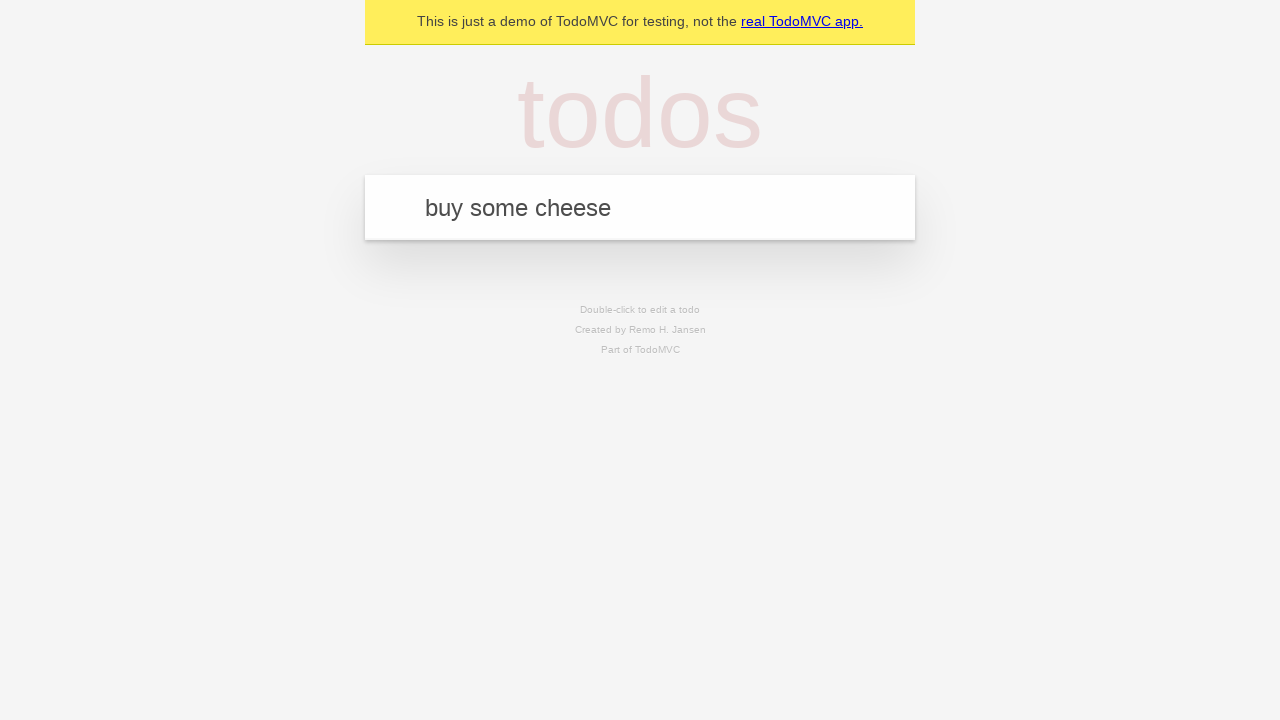

Pressed Enter to create first todo on .new-todo
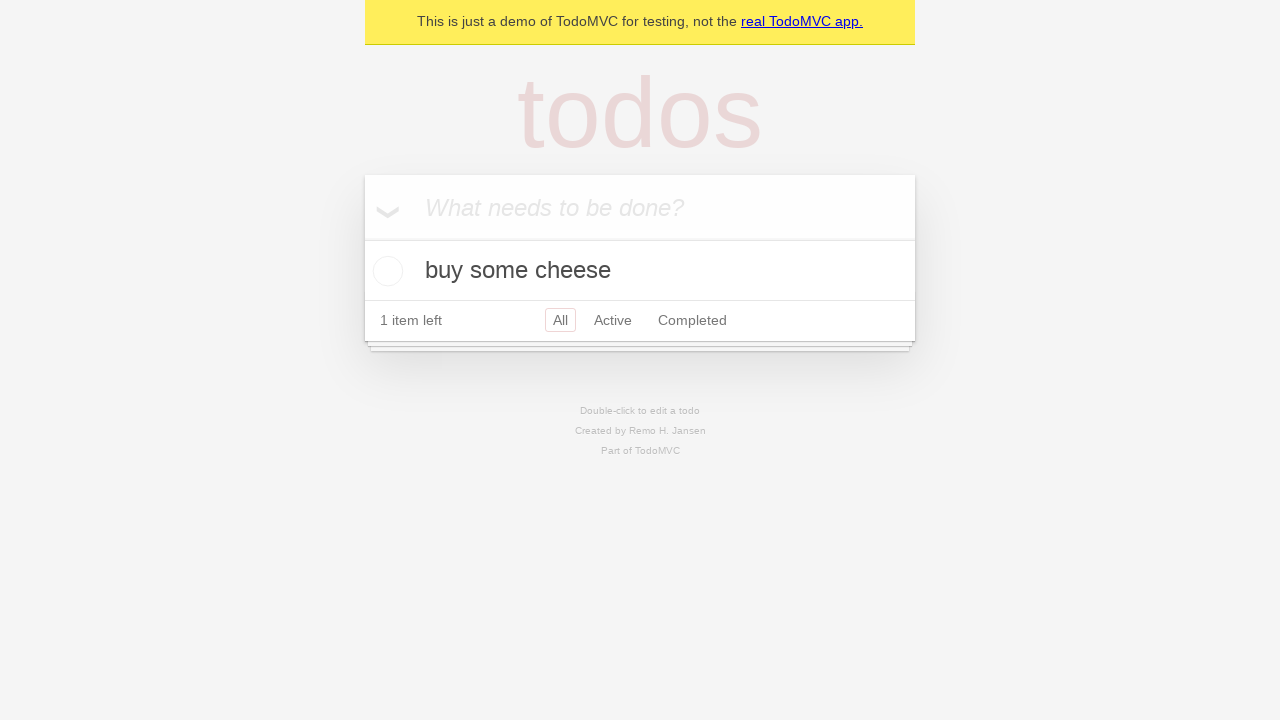

Filled todo input with 'feed the cat' on .new-todo
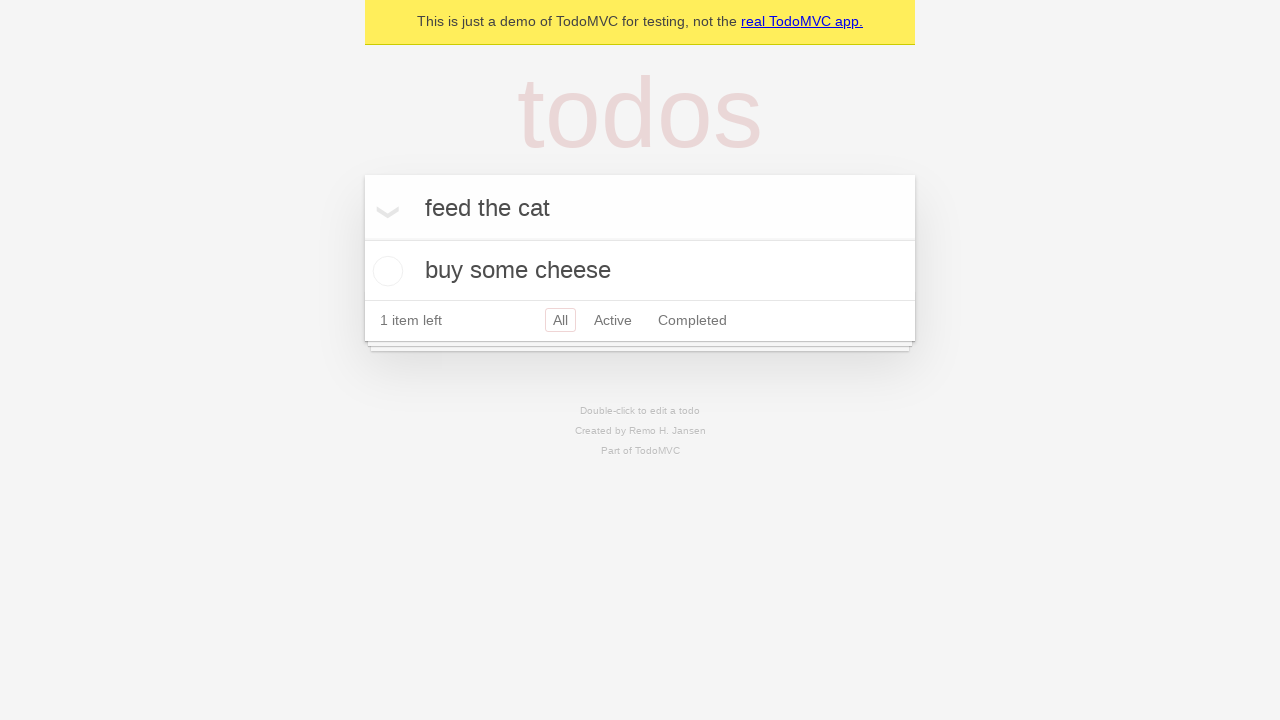

Pressed Enter to create second todo on .new-todo
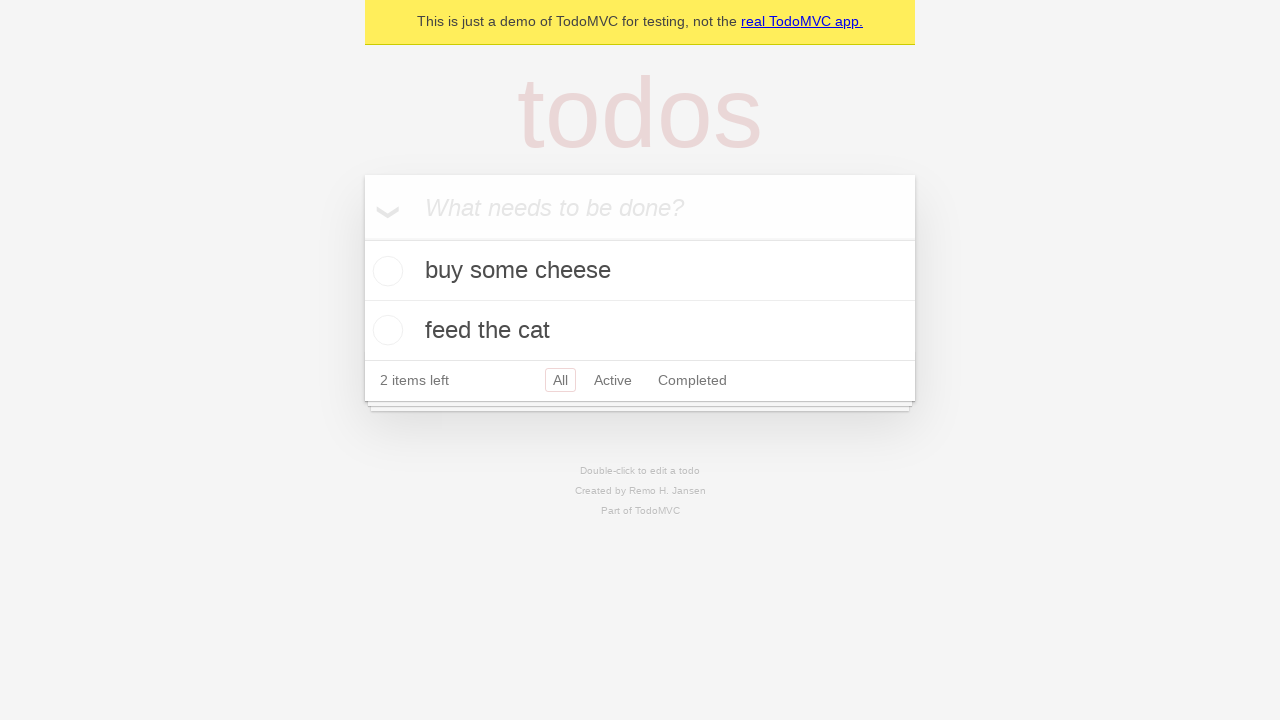

Filled todo input with 'book a doctors appointment' on .new-todo
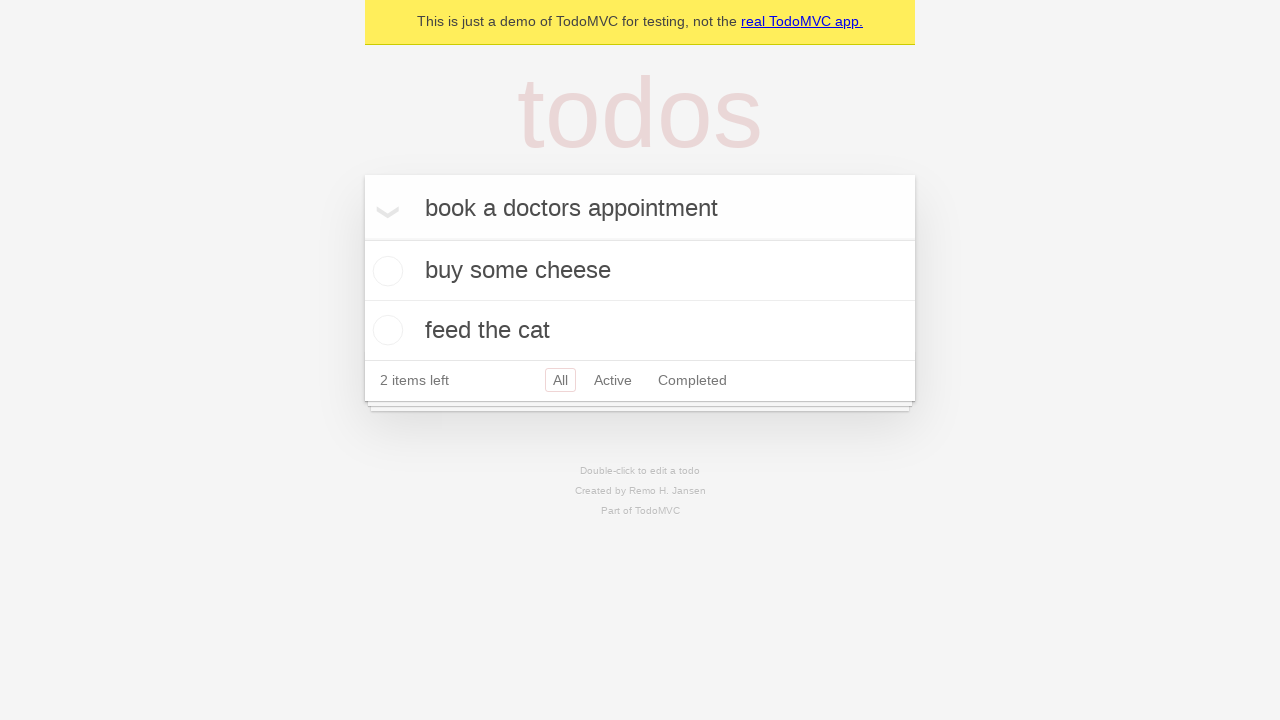

Pressed Enter to create third todo on .new-todo
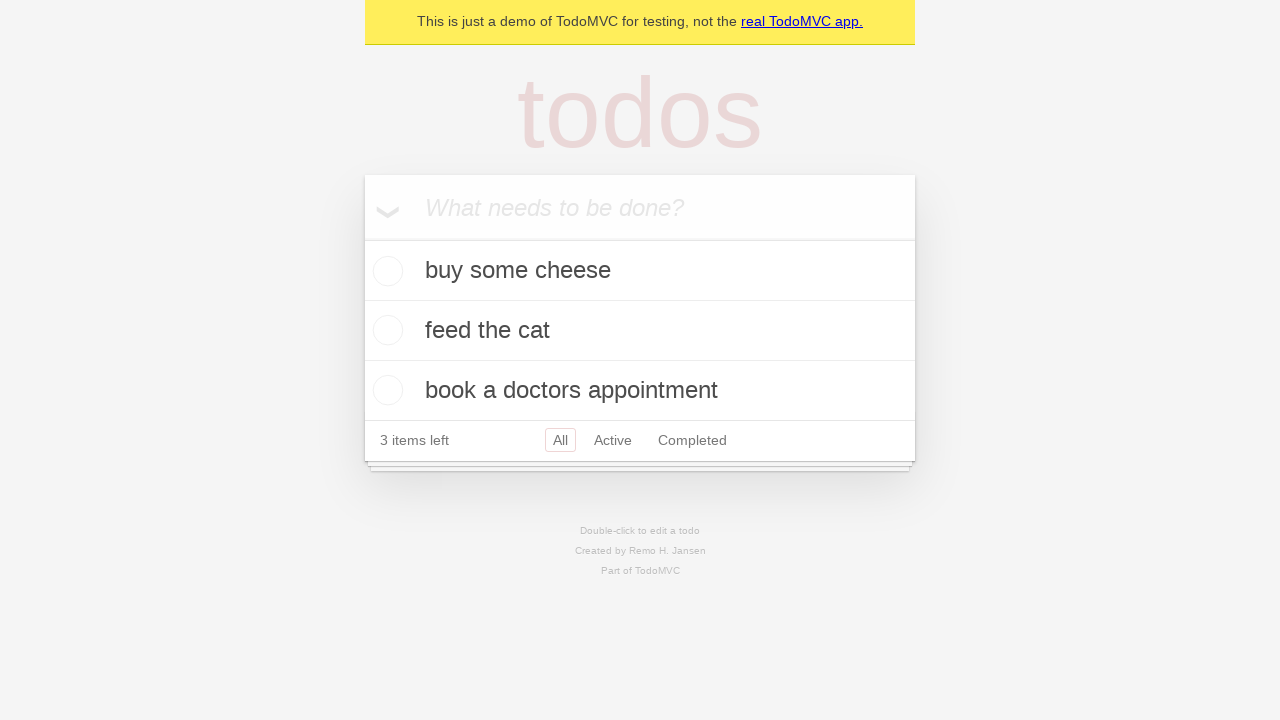

Checked the first todo item at (385, 271) on .todo-list li .toggle >> nth=0
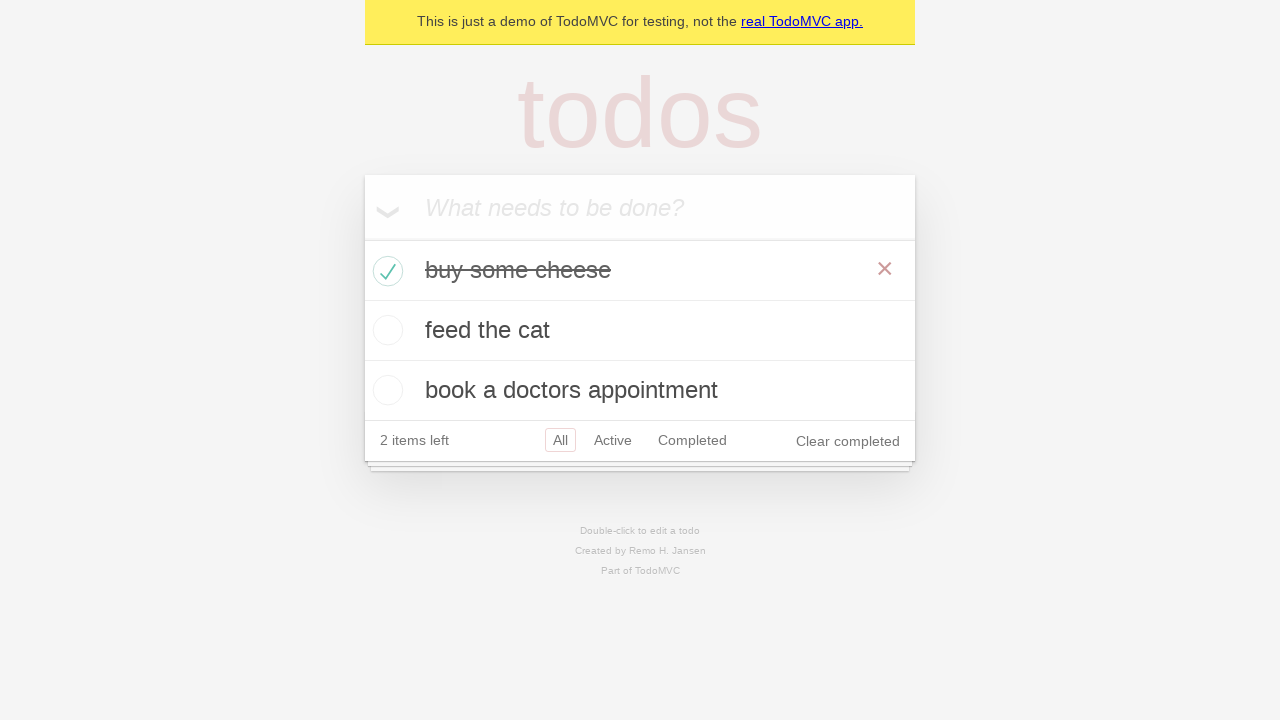

Clear completed button appeared
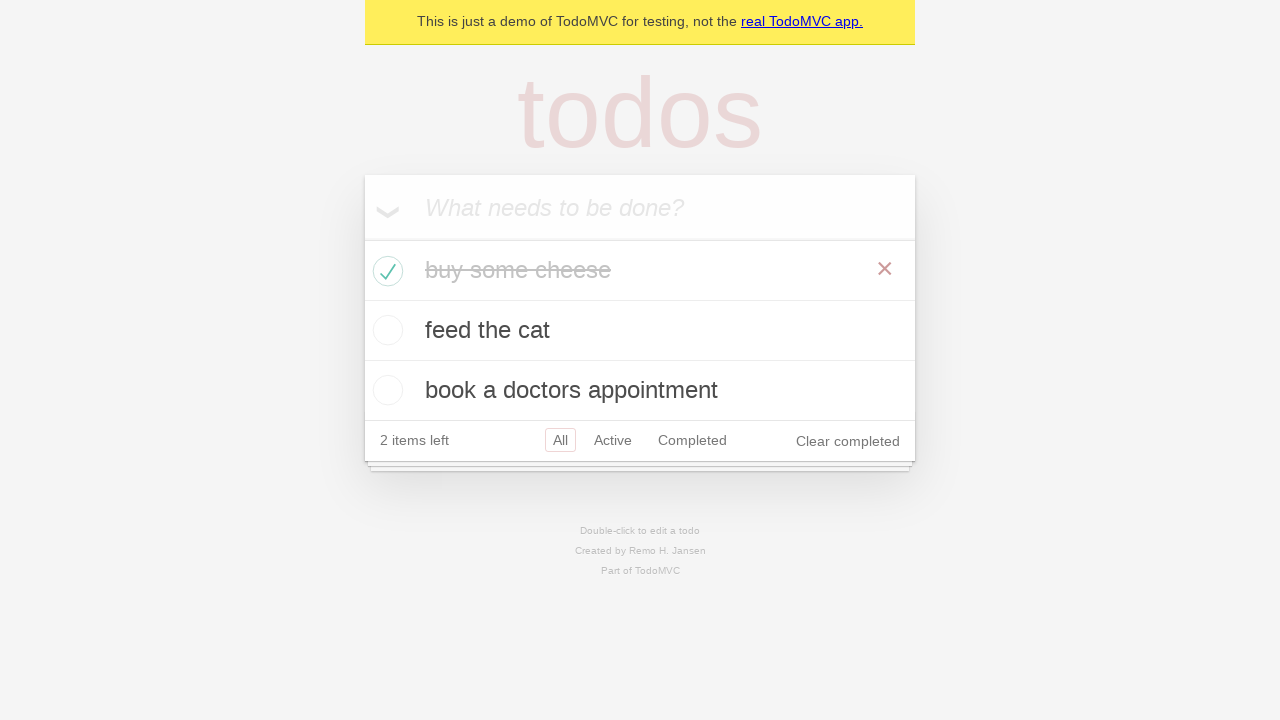

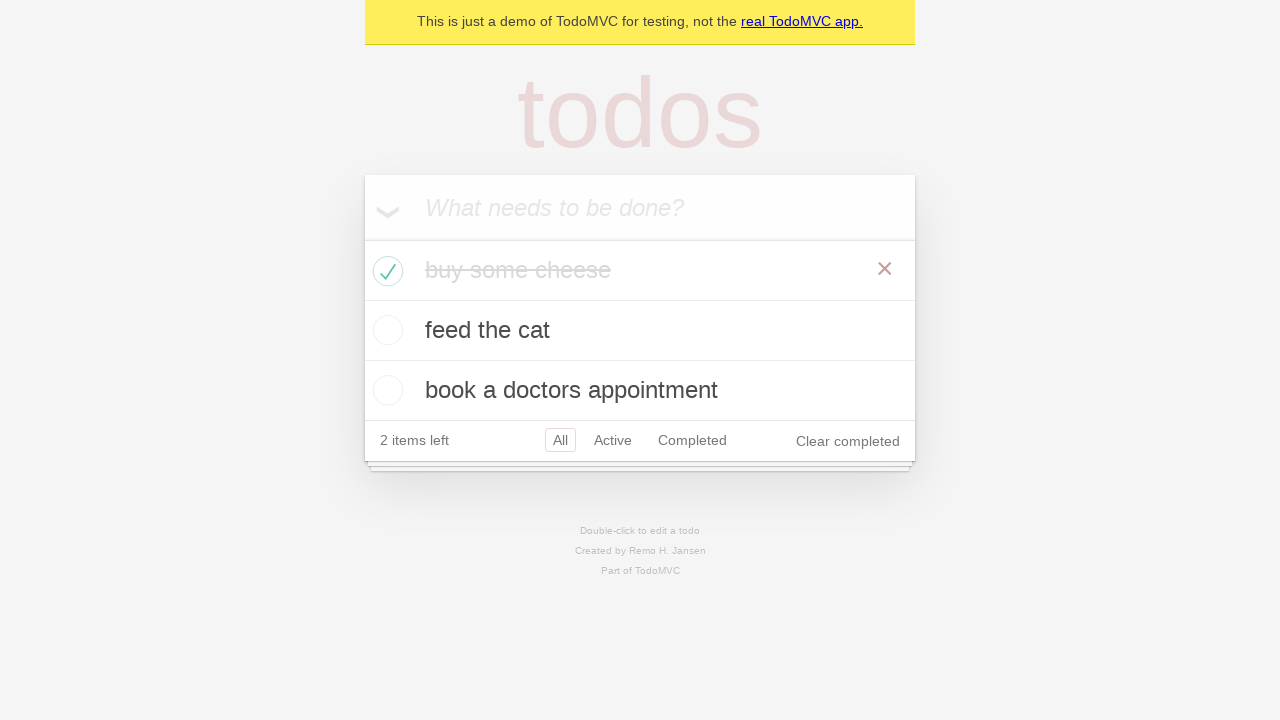